Tests multiple random selection using Ctrl key to select items 1, 6, 8, and 11

Starting URL: https://automationfc.github.io/jquery-selectable/

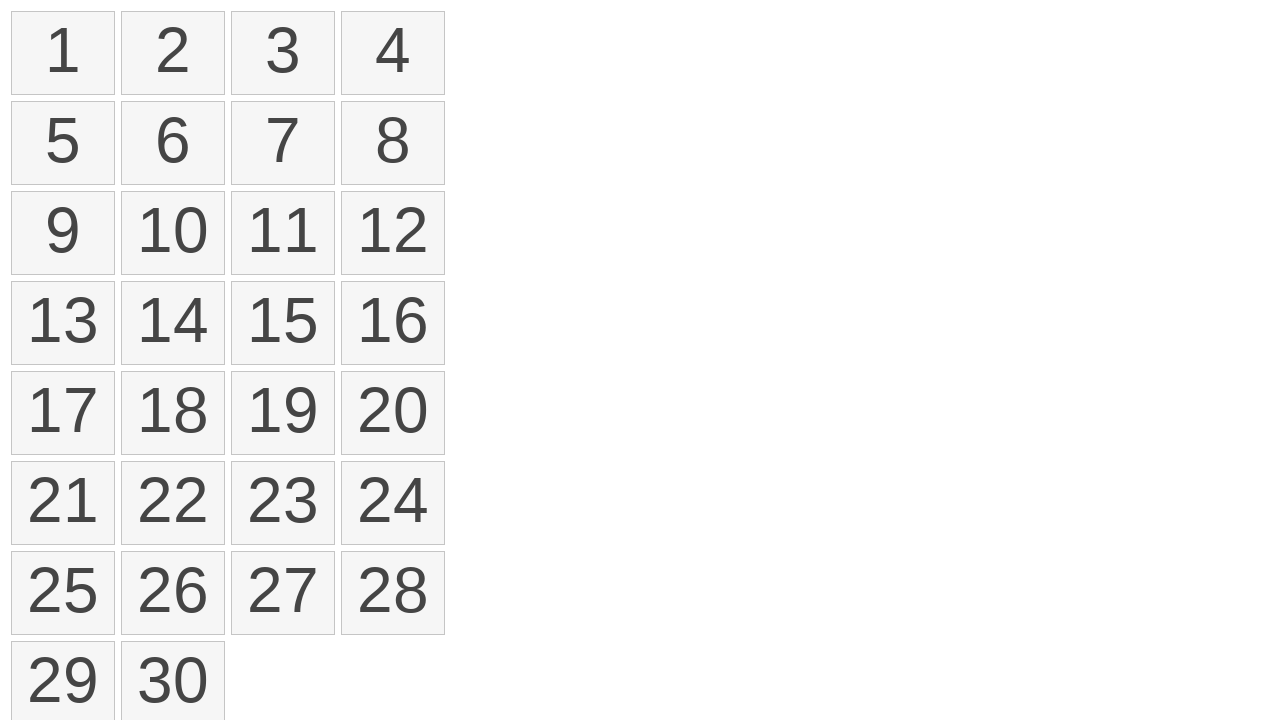

Located all selectable list items
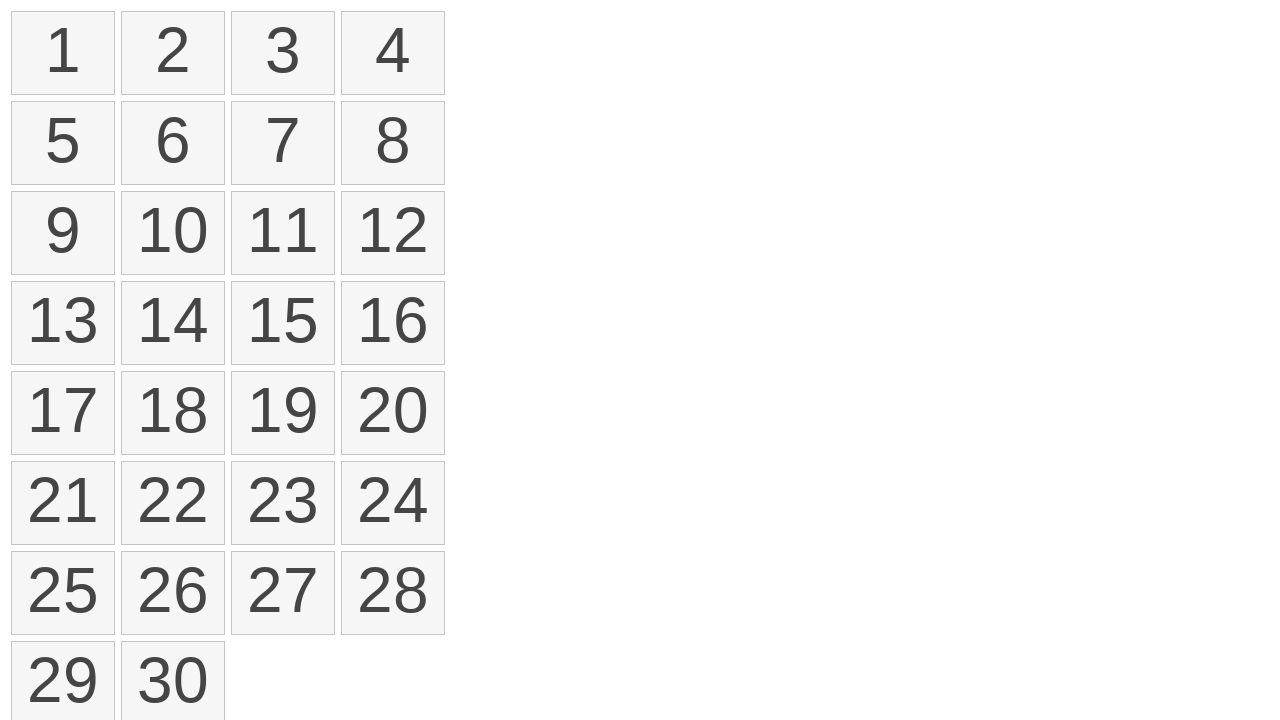

Pressed Control key down for multi-select
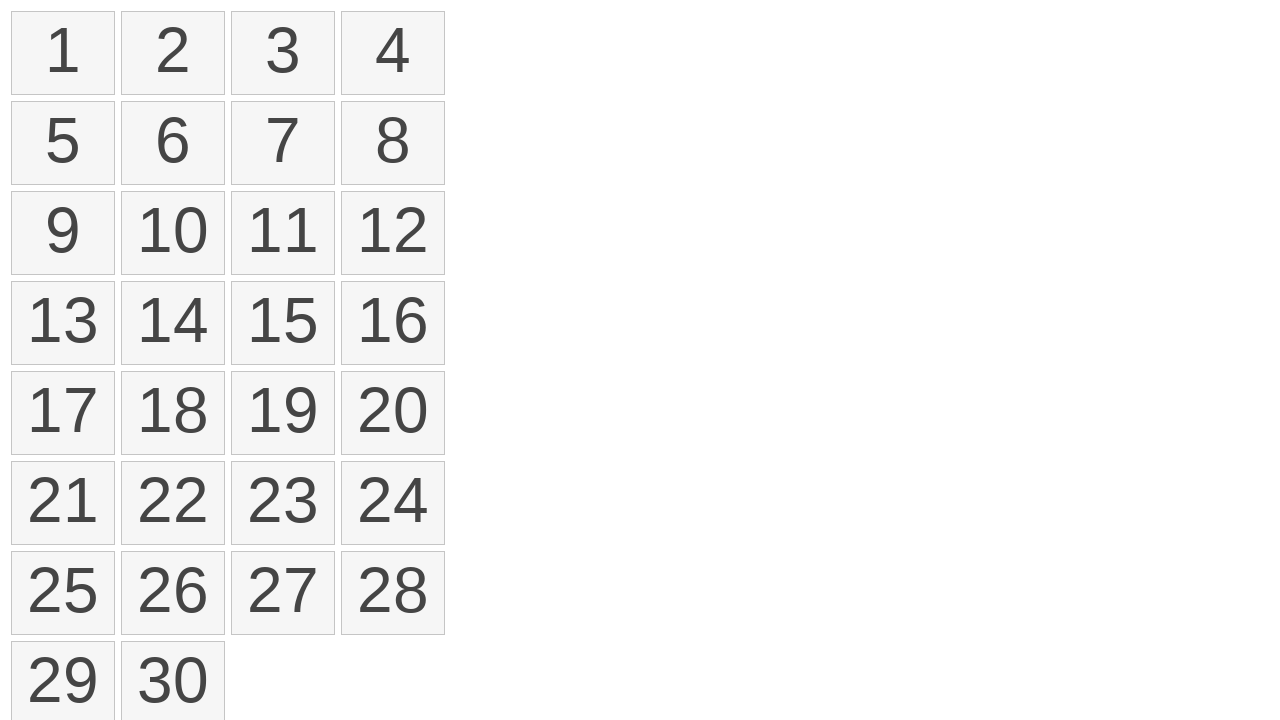

Clicked item 1 while holding Ctrl at (63, 53) on ol#selectable>li >> nth=0
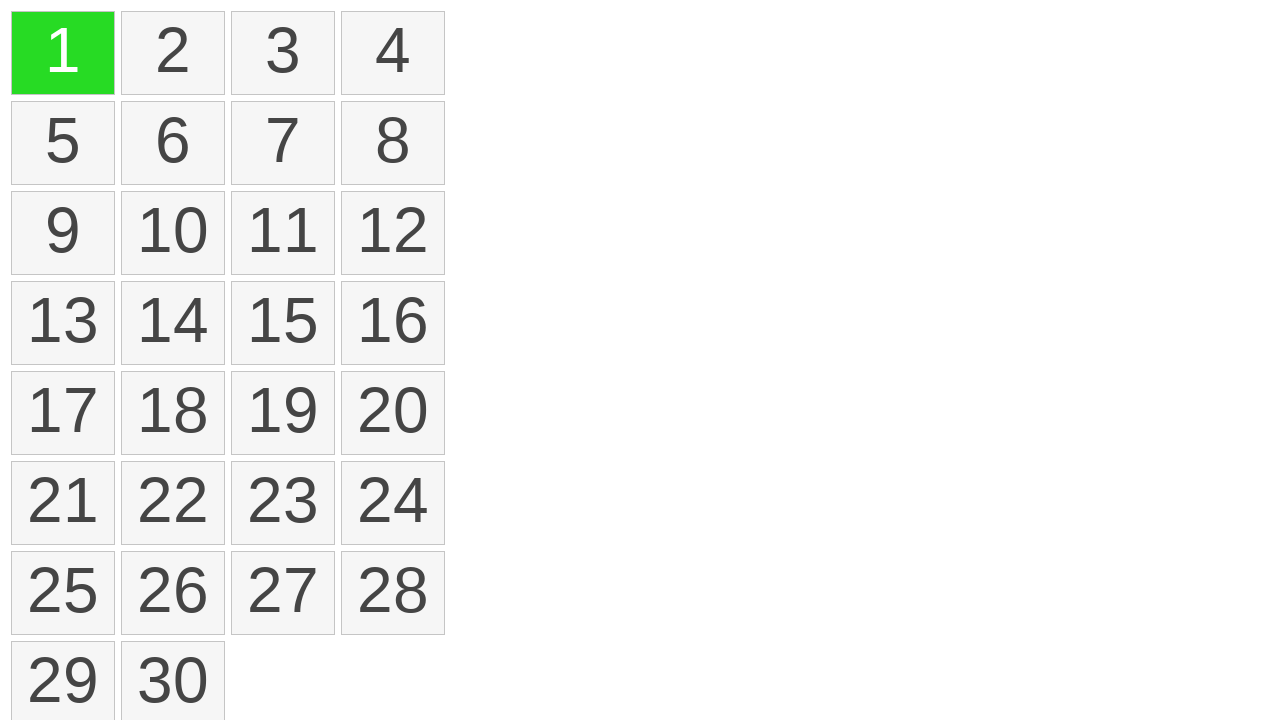

Clicked item 6 while holding Ctrl at (173, 143) on ol#selectable>li >> nth=5
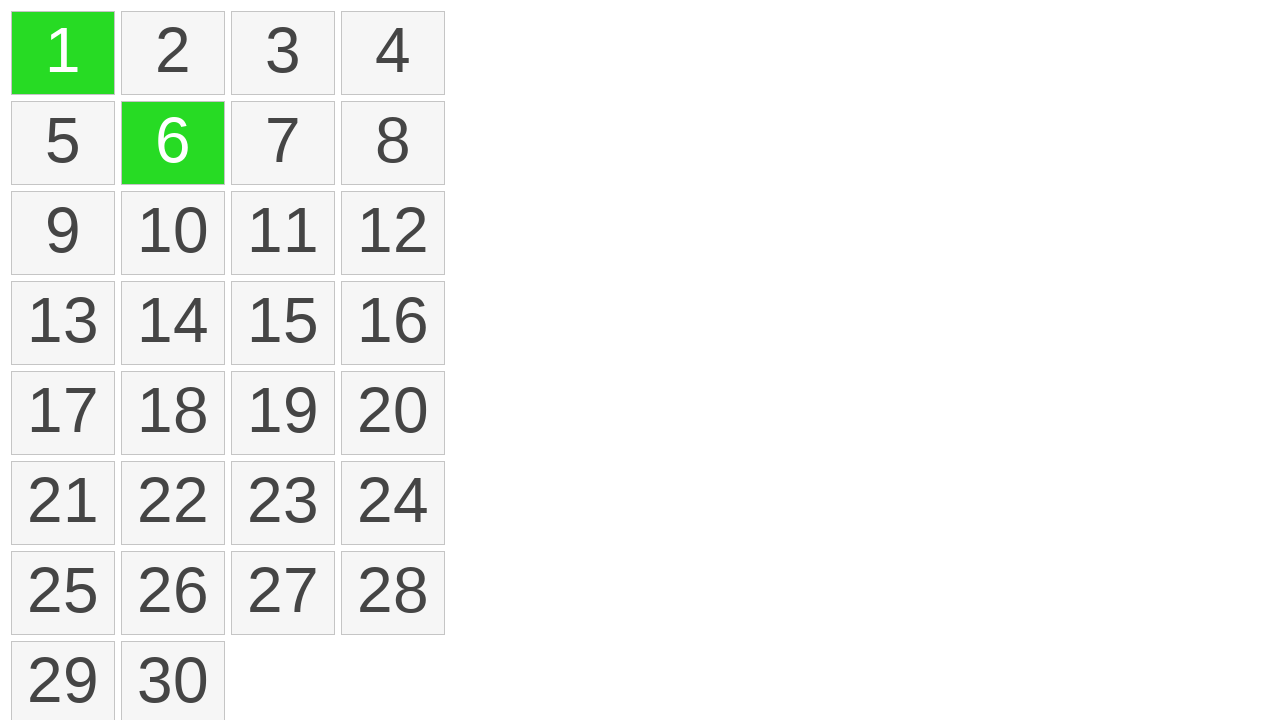

Clicked item 8 while holding Ctrl at (393, 143) on ol#selectable>li >> nth=7
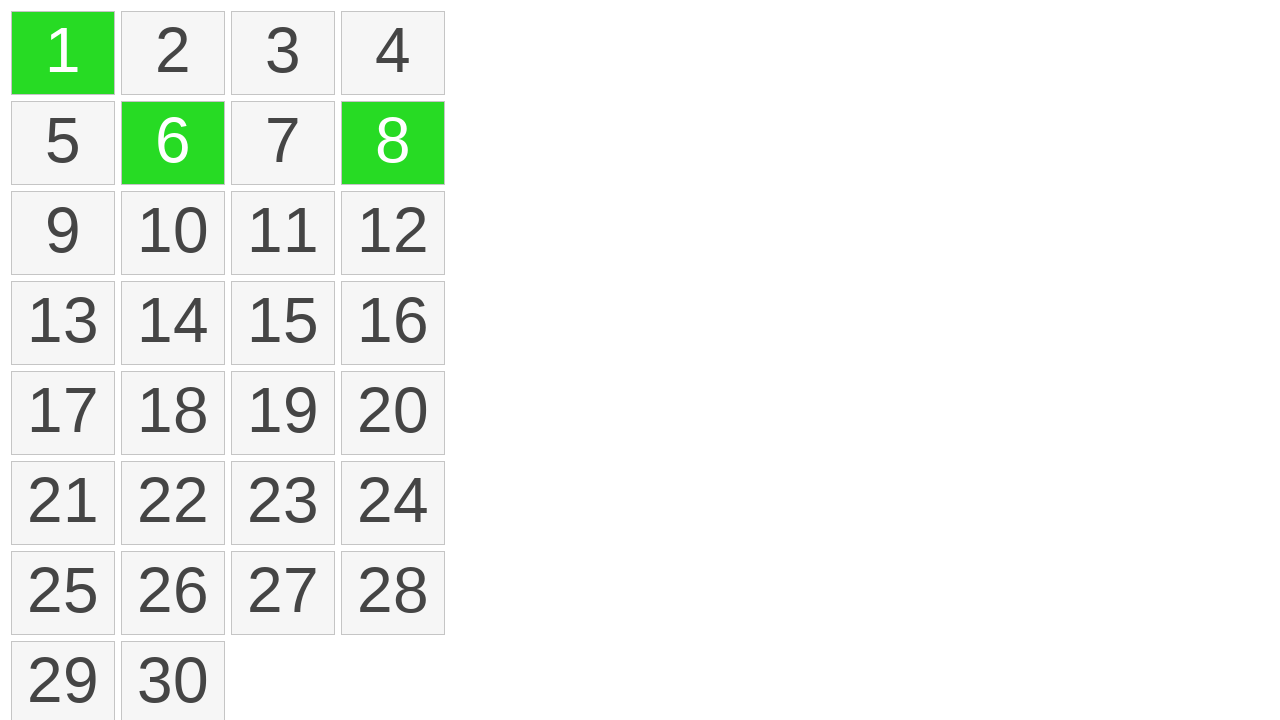

Clicked item 11 while holding Ctrl at (283, 233) on ol#selectable>li >> nth=10
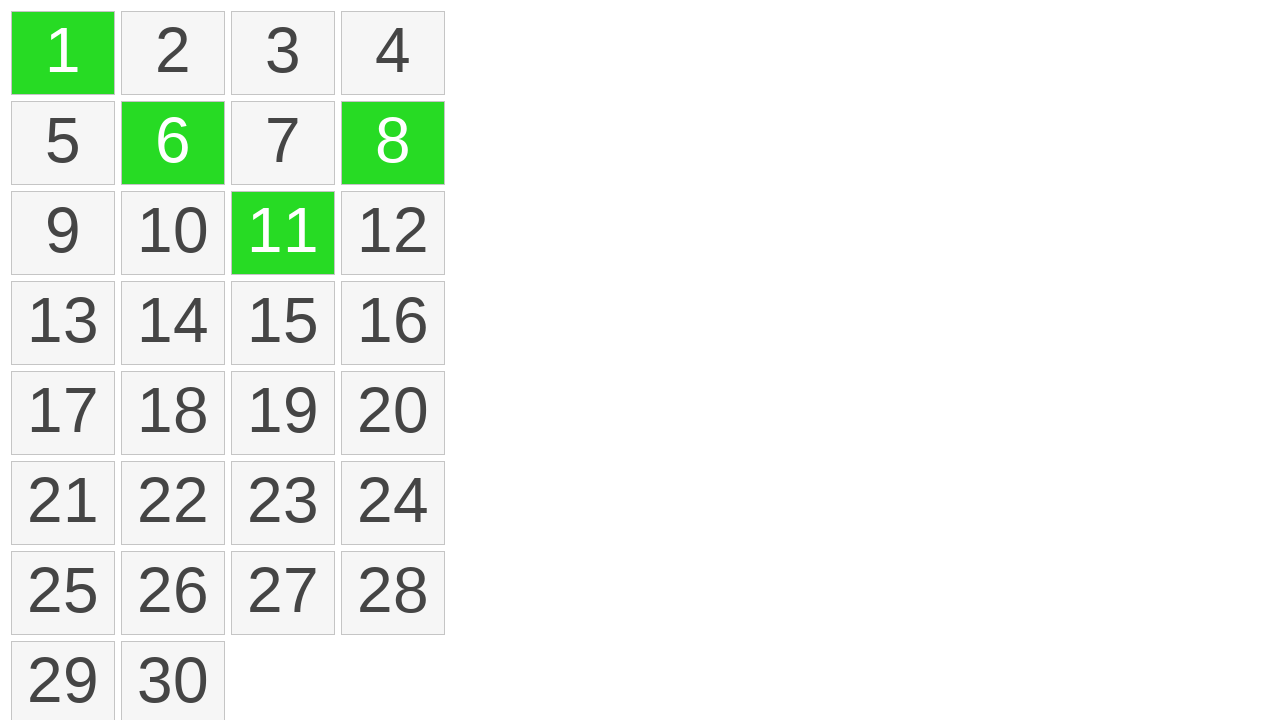

Released Control key
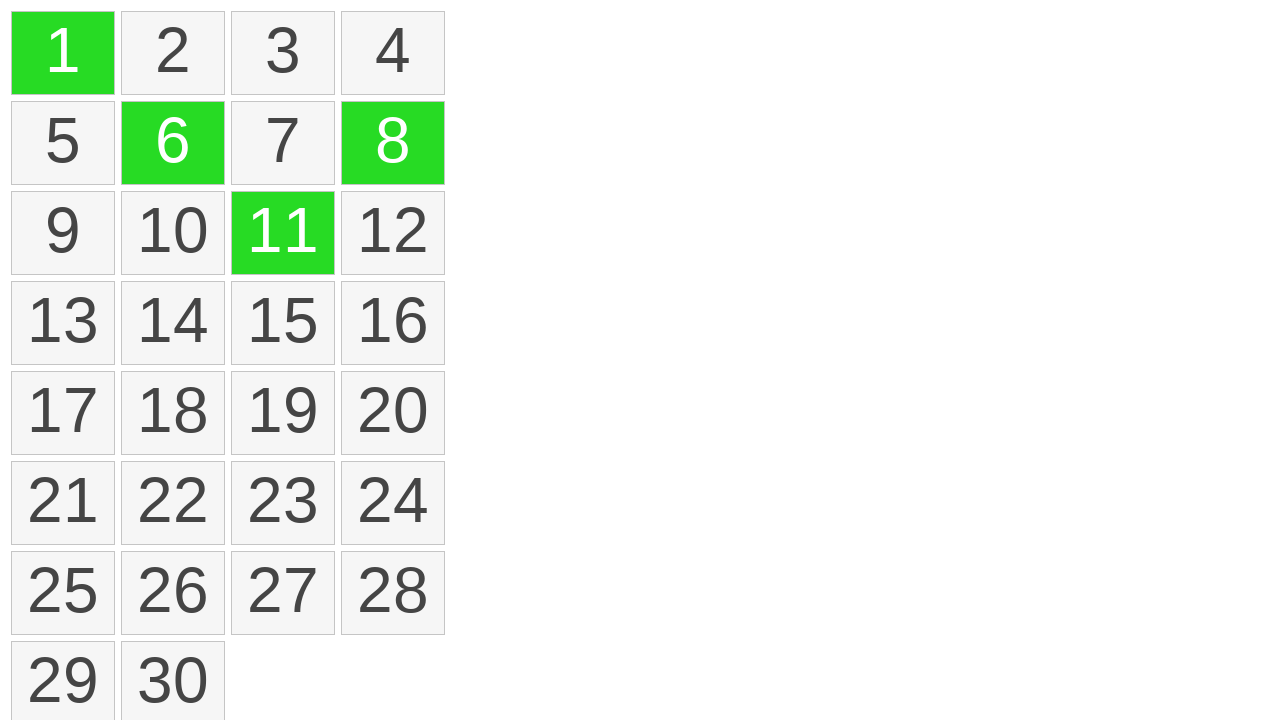

Located all selected items
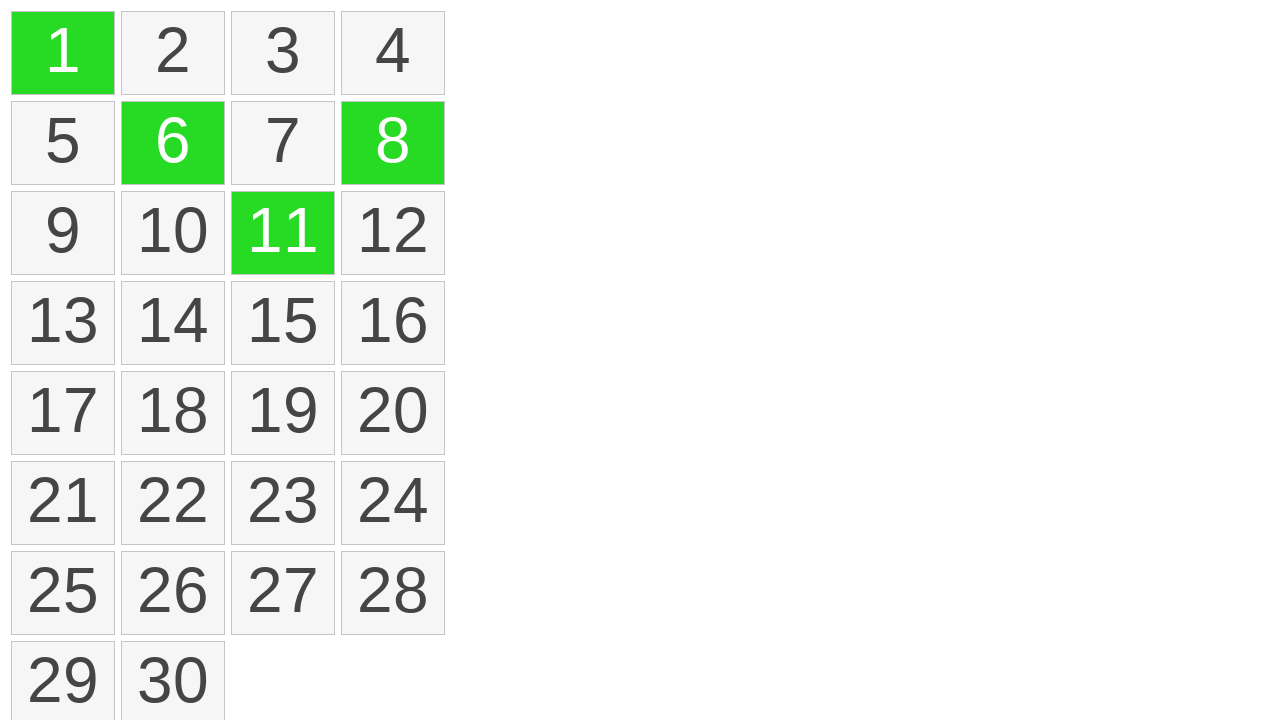

Verified that exactly 4 items are selected
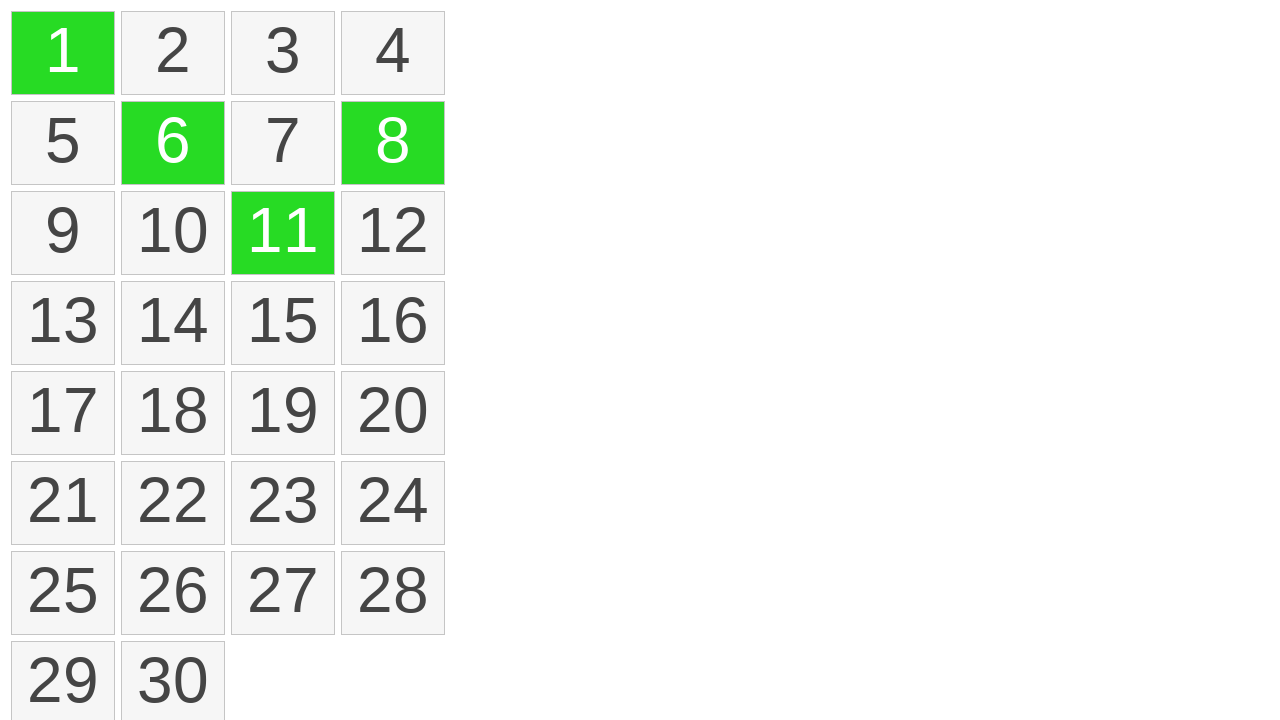

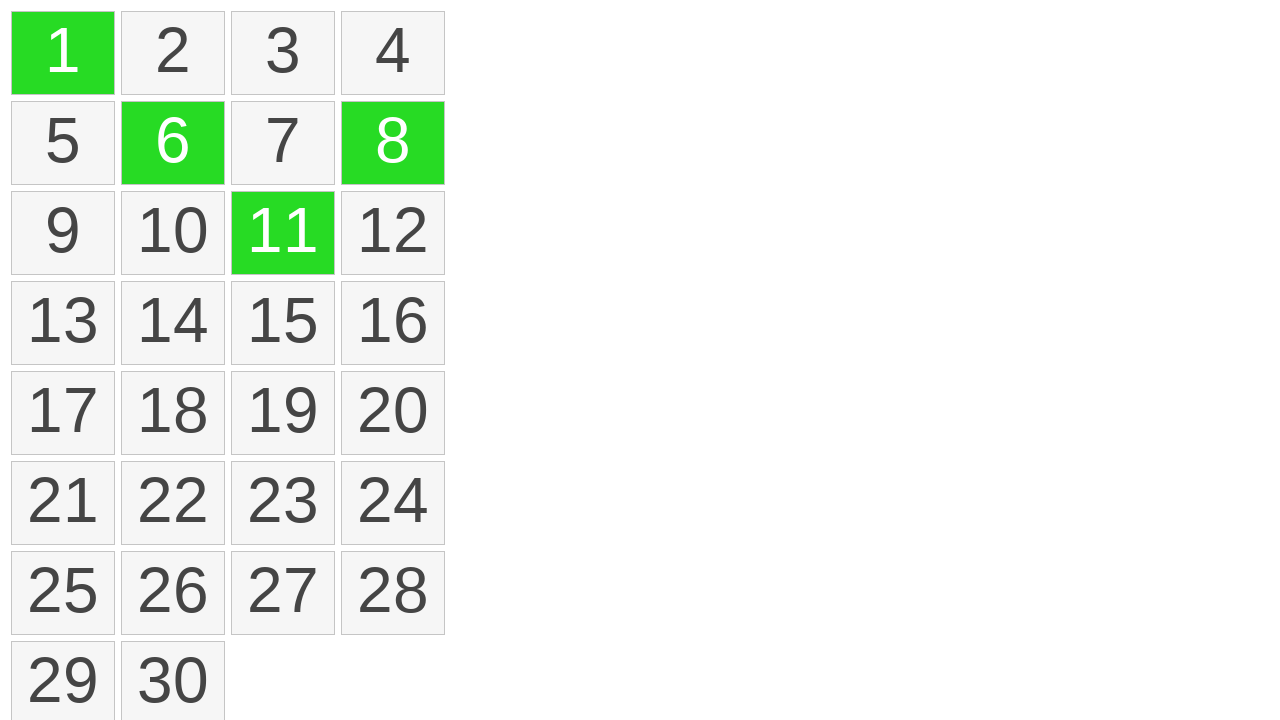